Navigates to Rahul Shetty Academy website and verifies the page loads by checking the page title

Starting URL: https://rahulshettyacademy.com

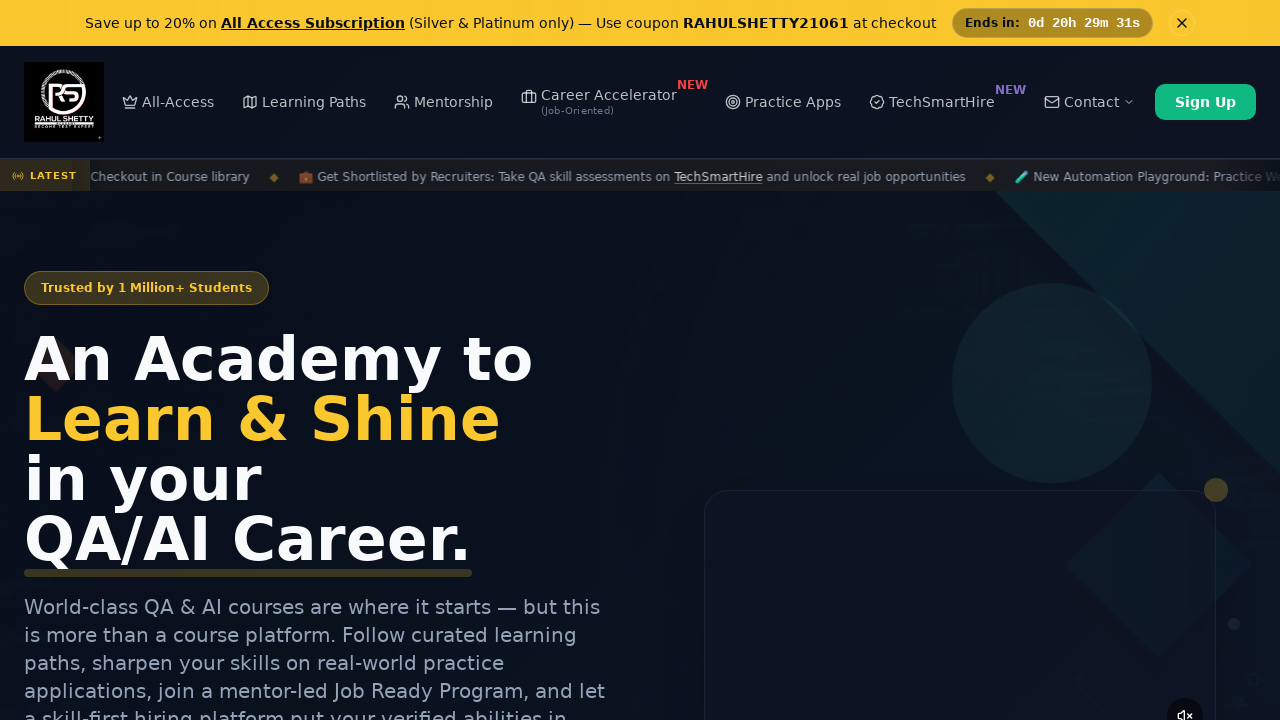

Waited for page to fully load (DOM content loaded)
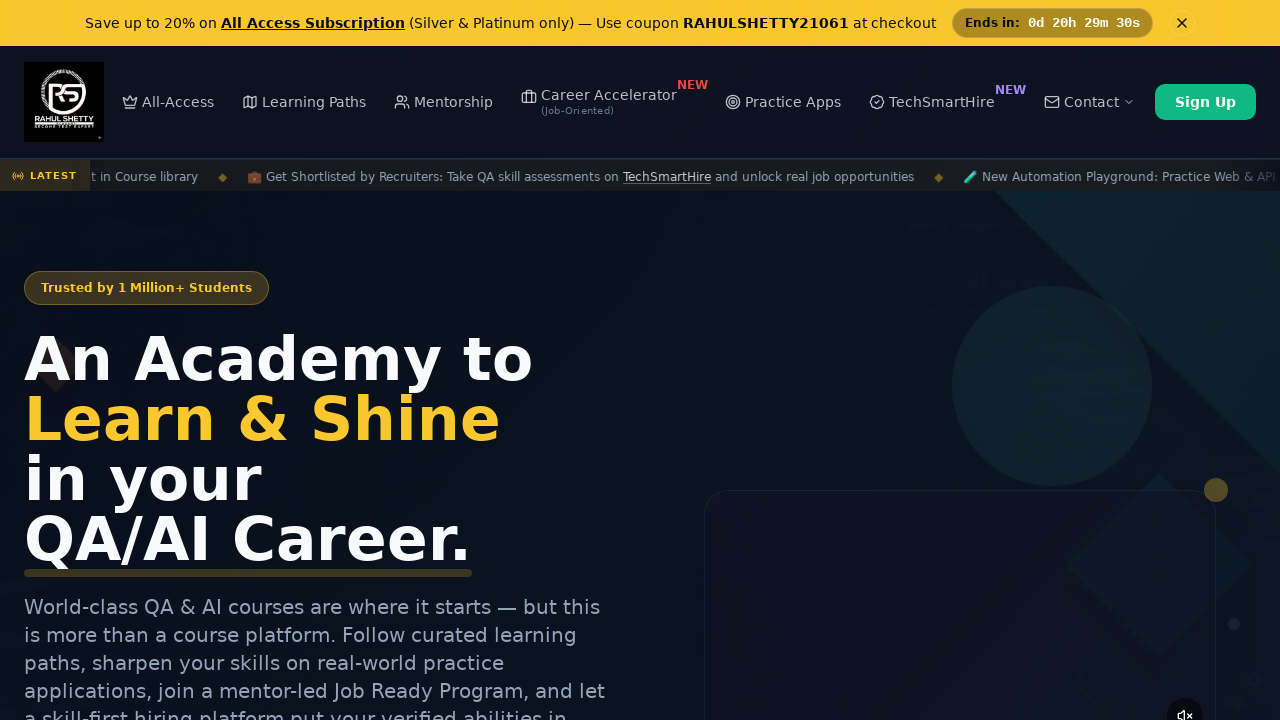

Retrieved page title: 'Rahul Shetty Academy | QA Automation, Playwright, AI Testing & Online Training'
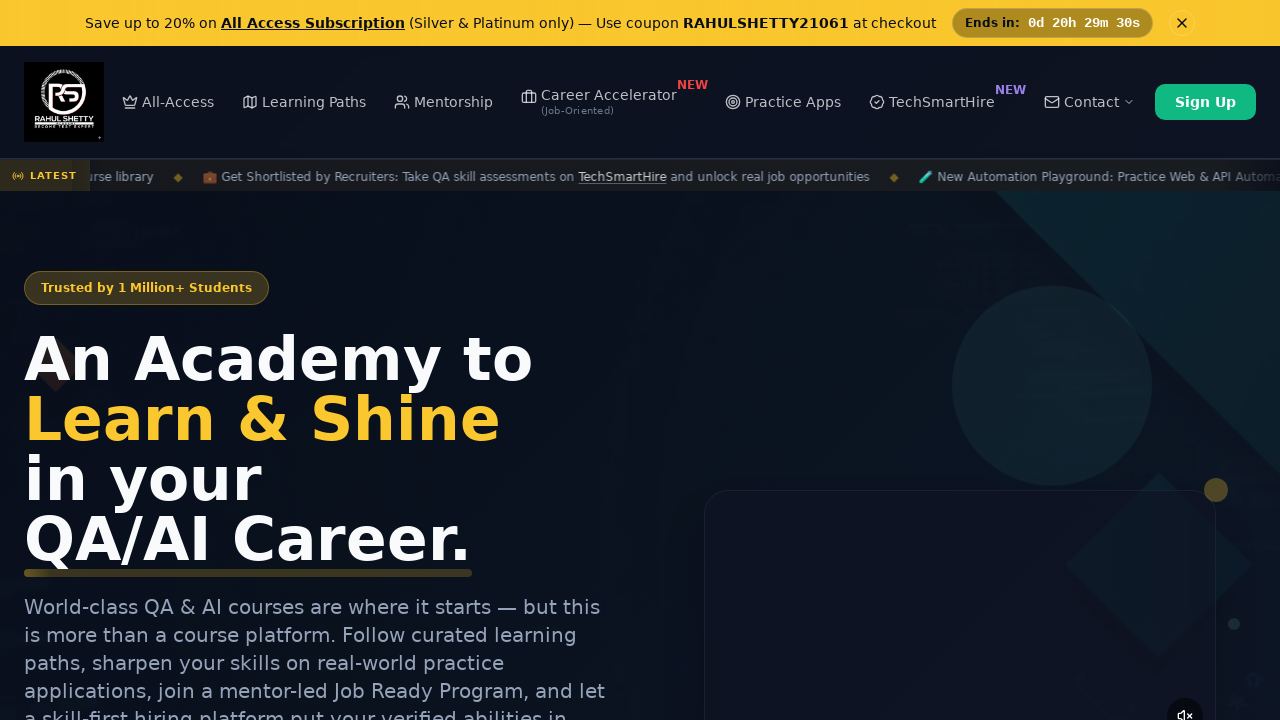

Verified page title is not empty
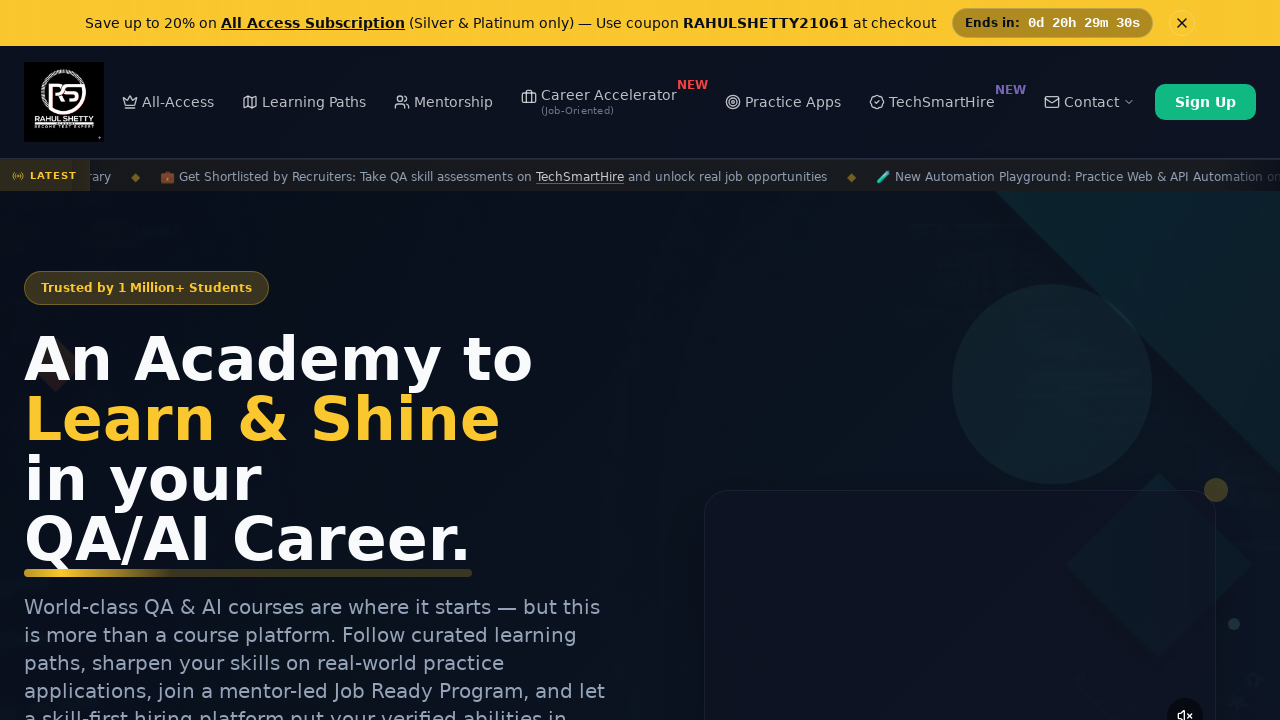

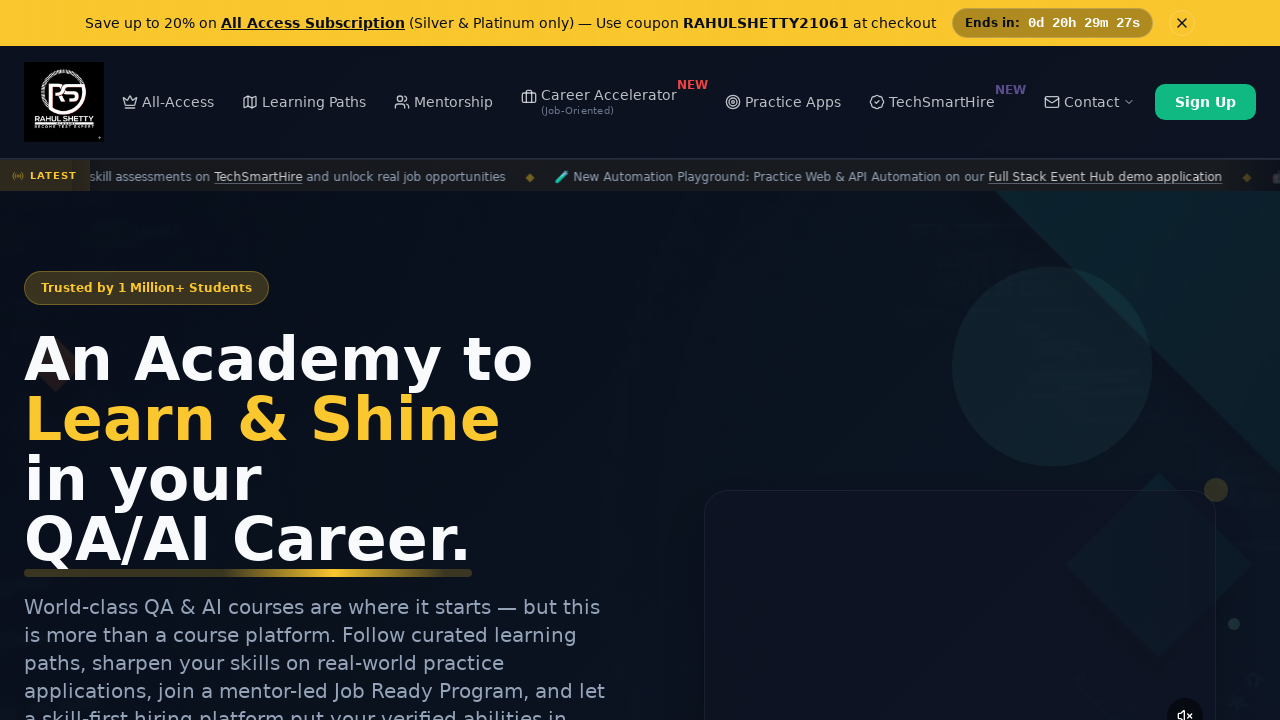